Verifies logo is displayed on the page, then performs a search for "Mac" by filling the search field and clicking the search button

Starting URL: https://naveenautomationlabs.com/opencart/index.php?route=account/login

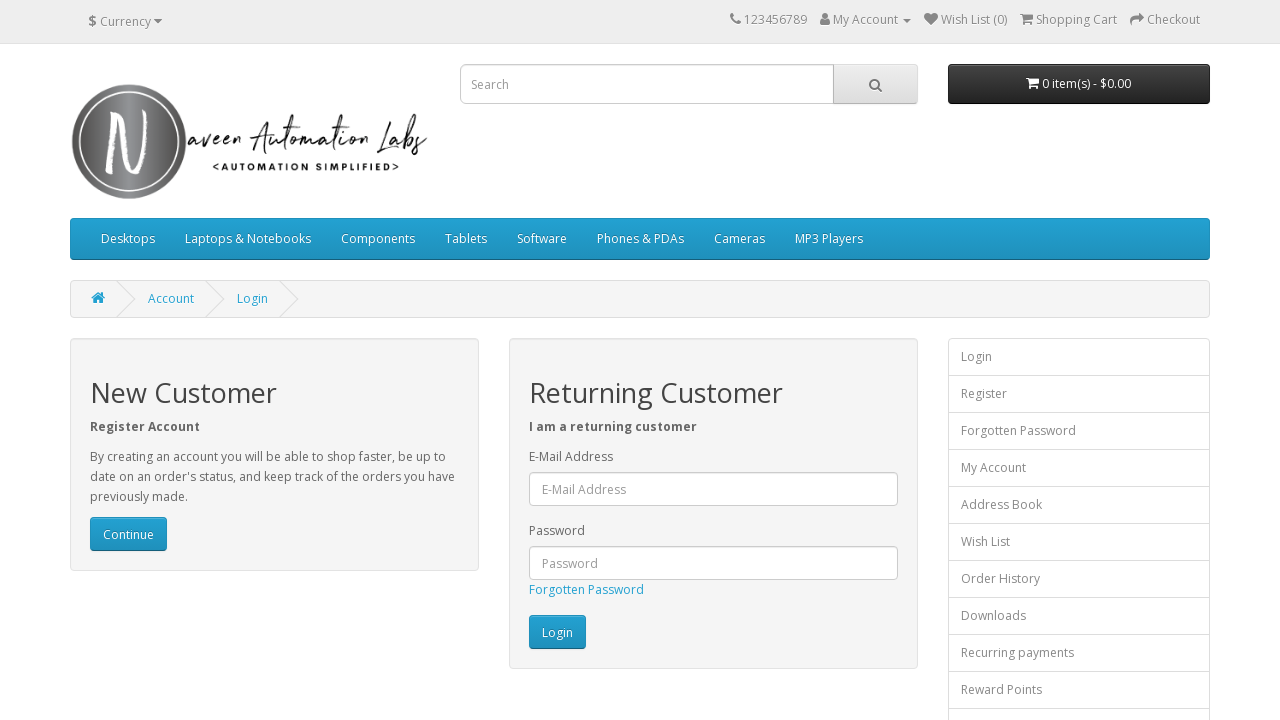

Verified logo is displayed on the page
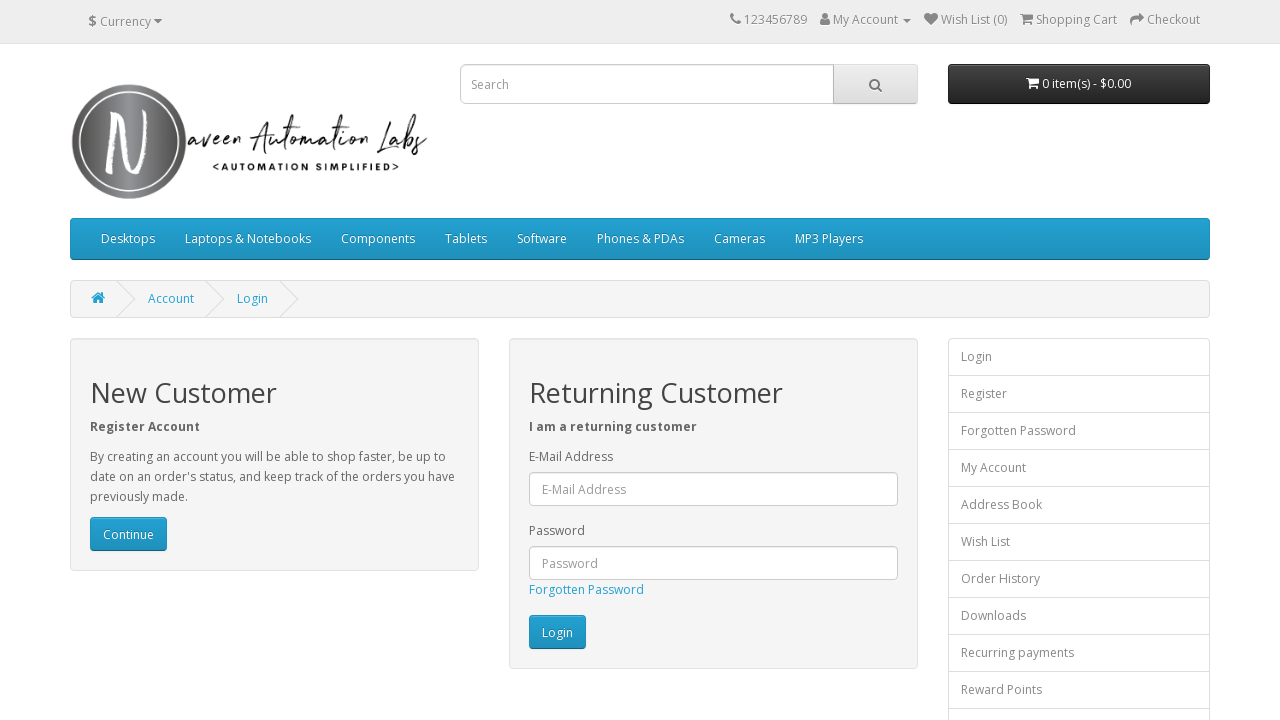

Filled search field with 'Mac' on //*[@id='search']/input
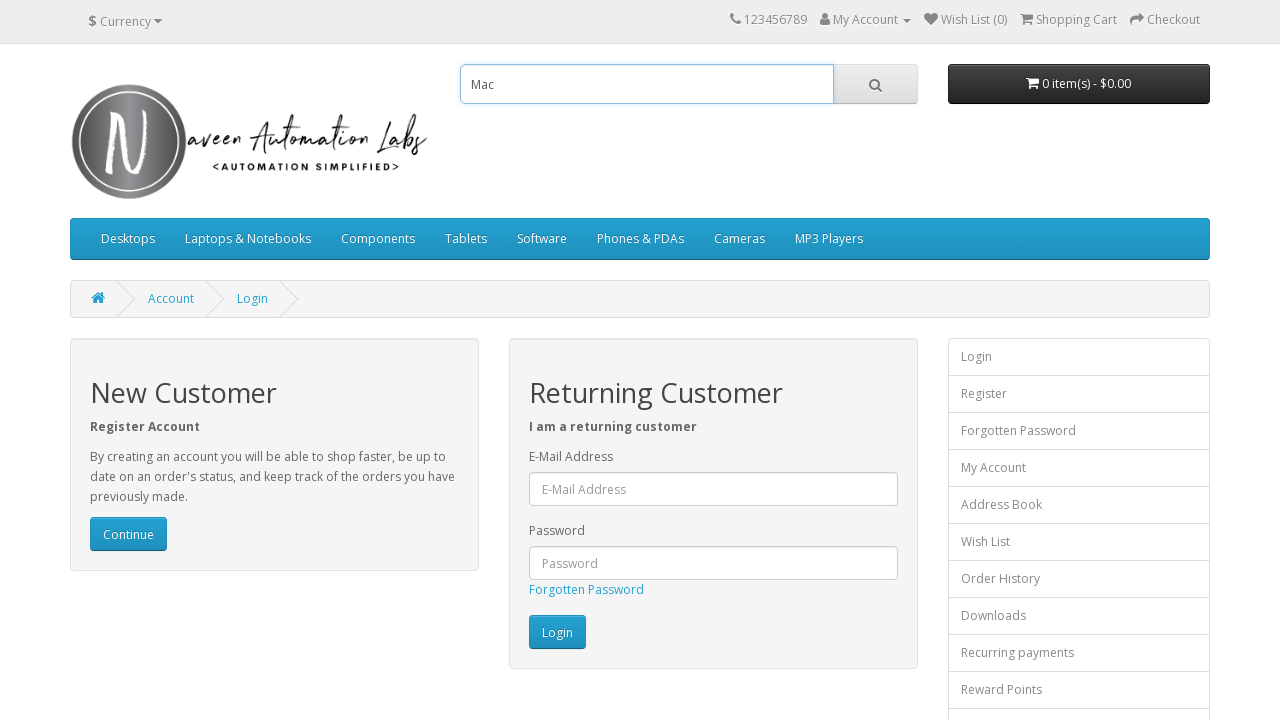

Clicked search button to search for 'Mac' at (875, 84) on #search > span > button
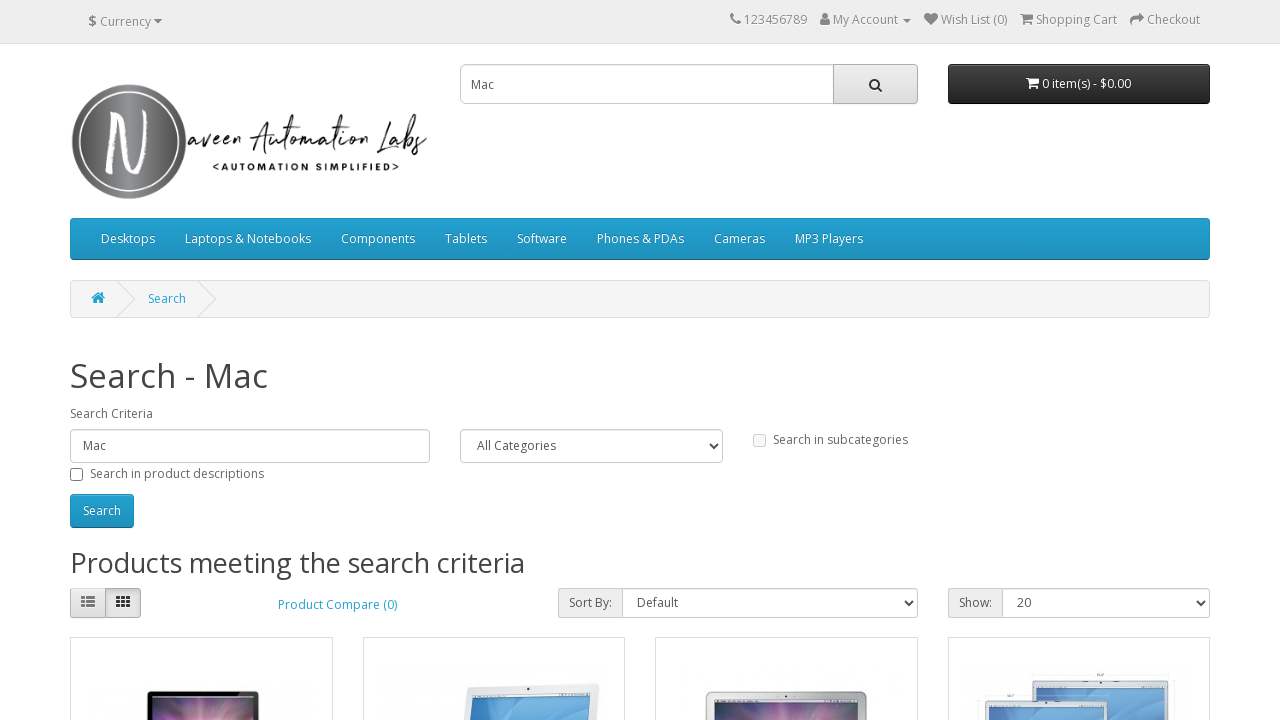

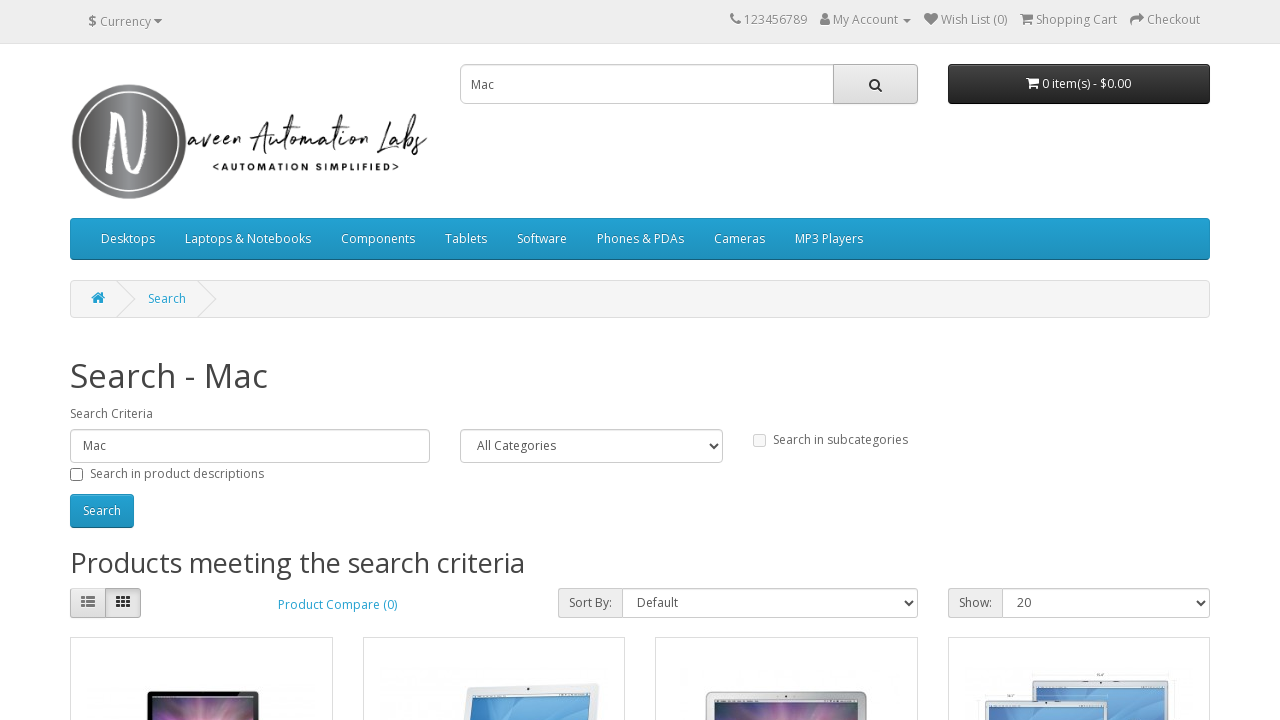